Tests the auto-suggestion functionality on Apollo Pharmacy website by searching for "bruf" in the search bar and selecting the first suggested product from the dropdown

Starting URL: https://www.apollopharmacy.in/

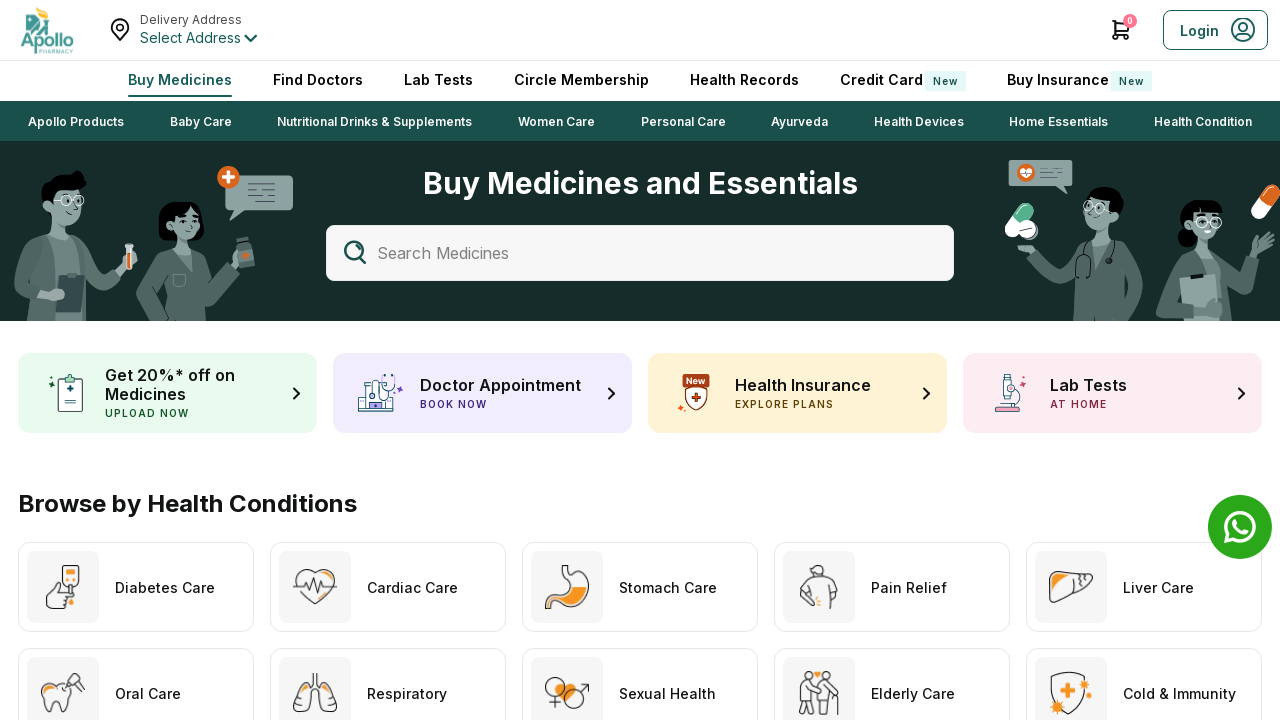

Clicked on the search box to activate it at (640, 253) on div.Home_searchSelectMain__VL1lN
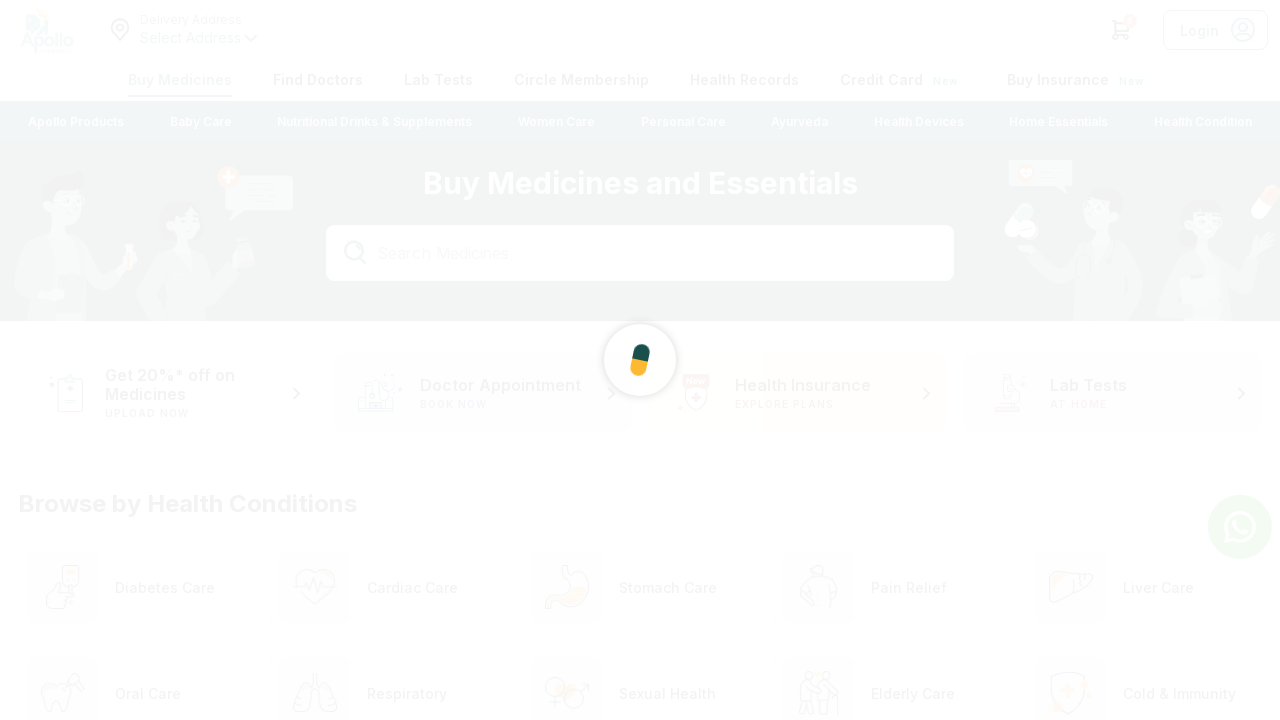

Search input field became available
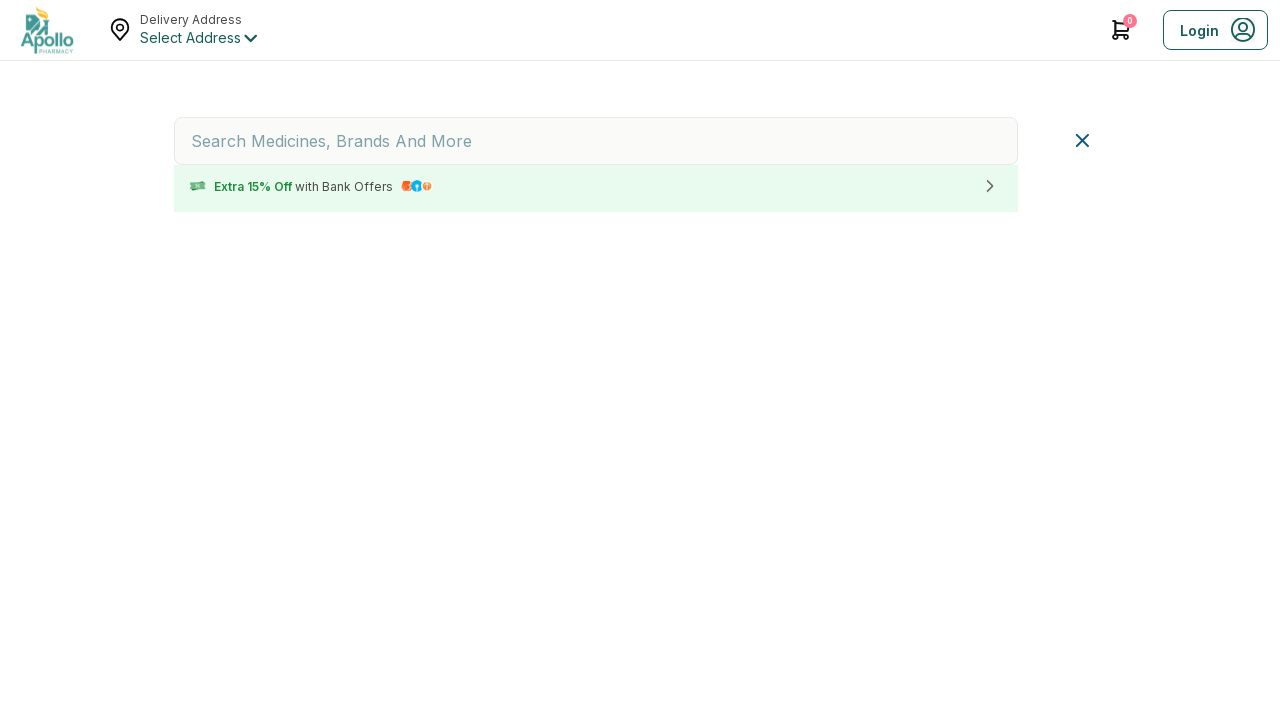

Typed 'bruf' in the search field on #searchProduct
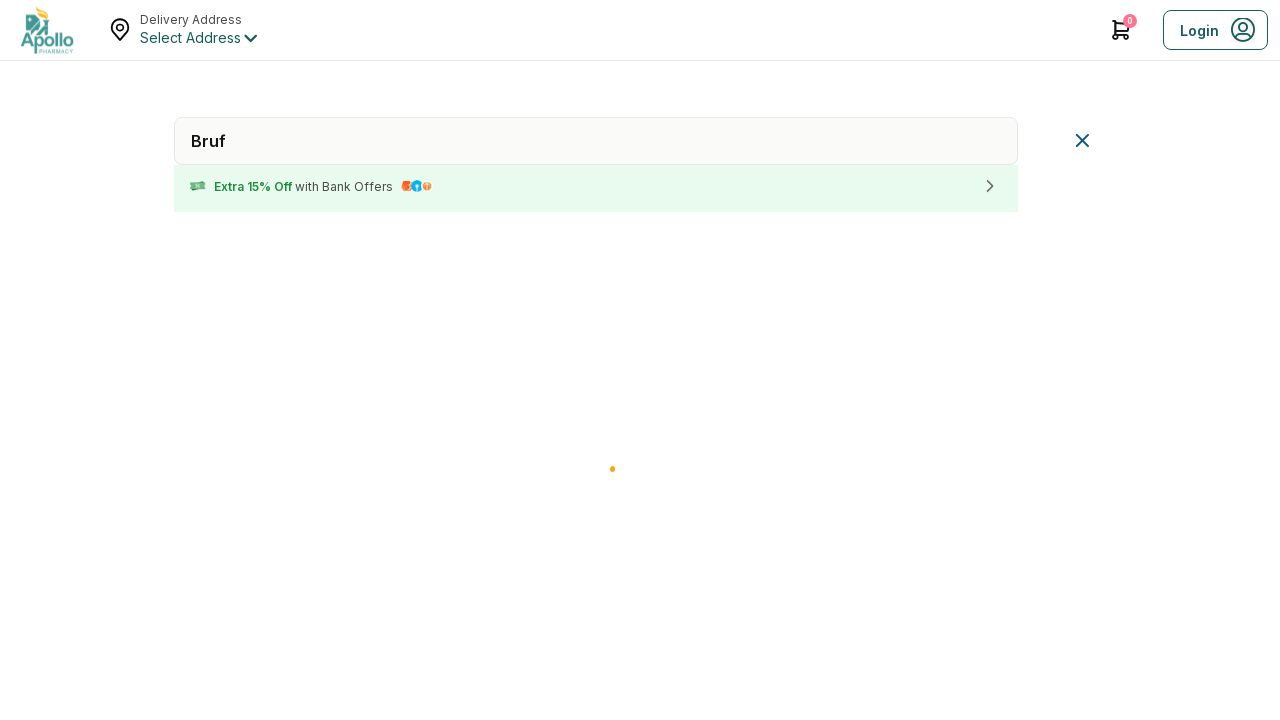

Auto-suggestion dropdown appeared with product suggestions
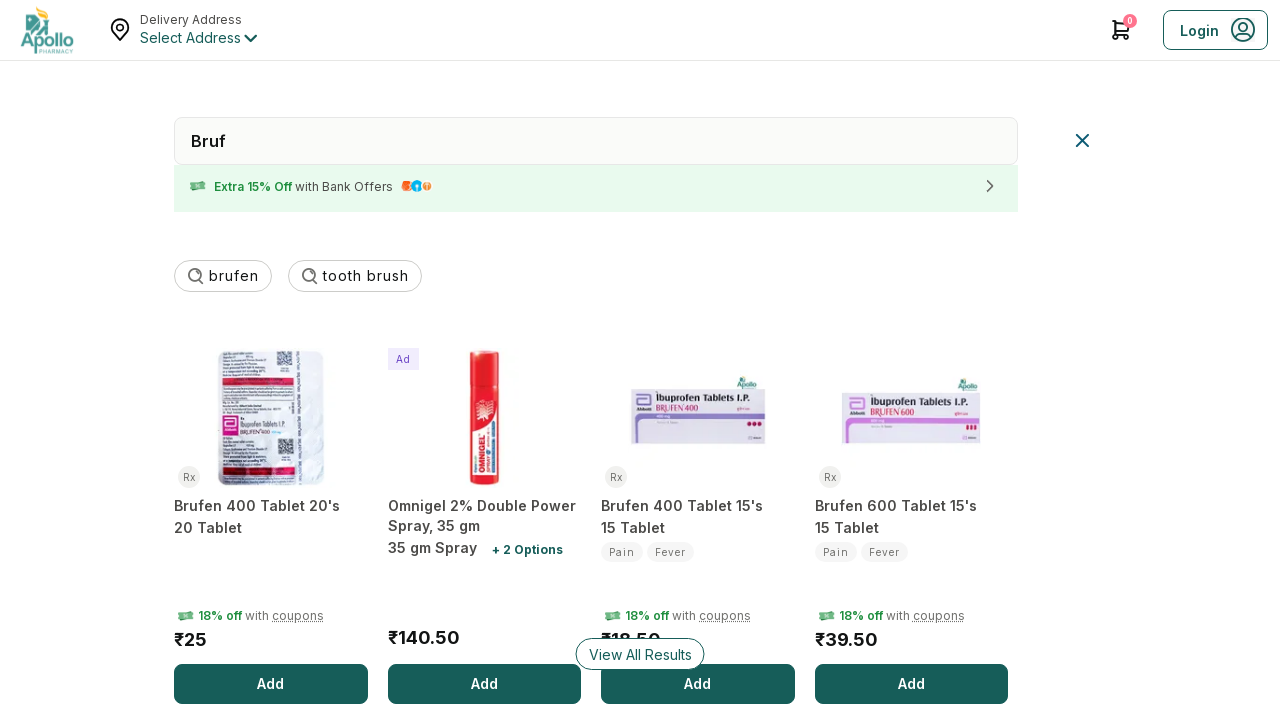

Selected the first suggested product from the dropdown at (271, 528) on div.MedicineAutoSearch_searchList___m_g7 ul li:first-child
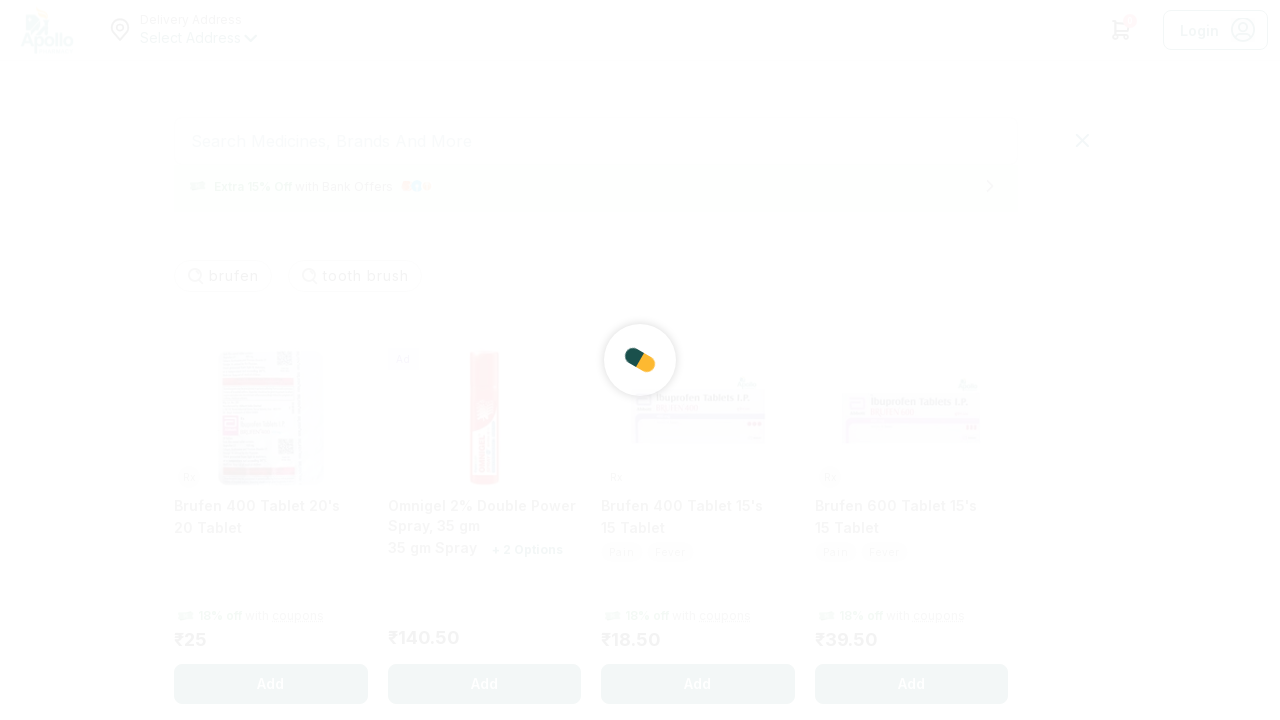

Page navigation completed and network became idle
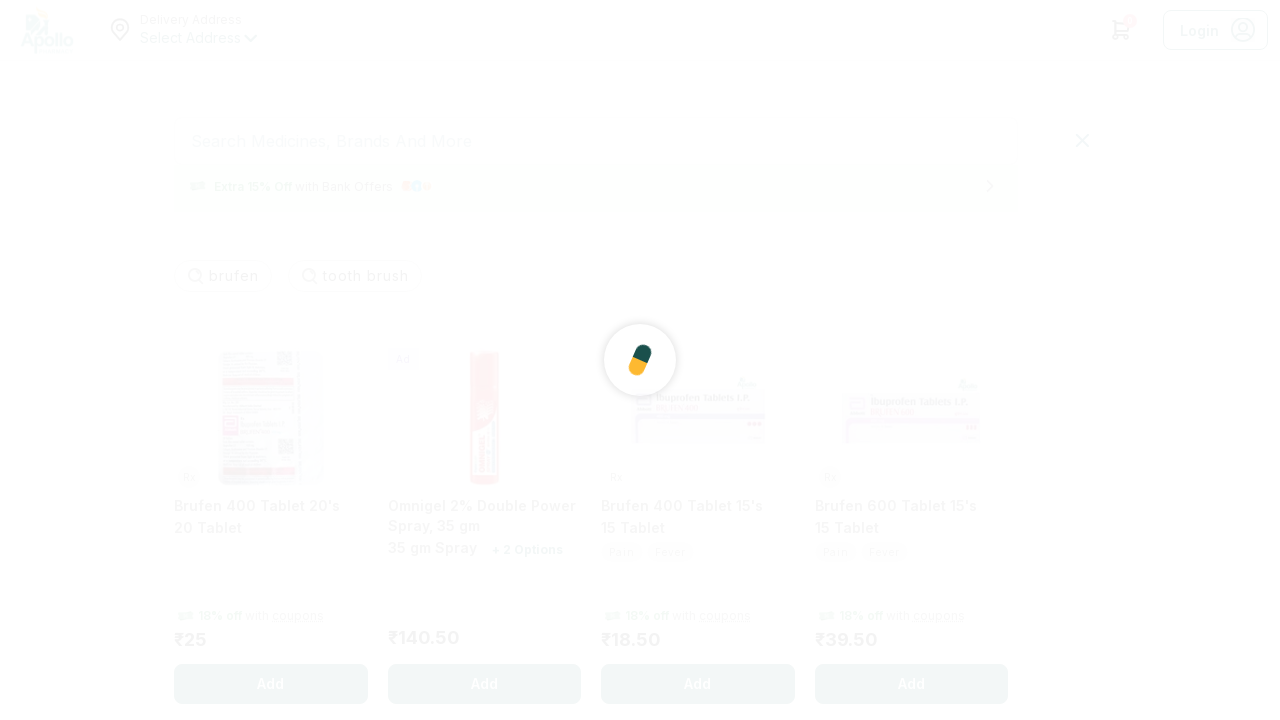

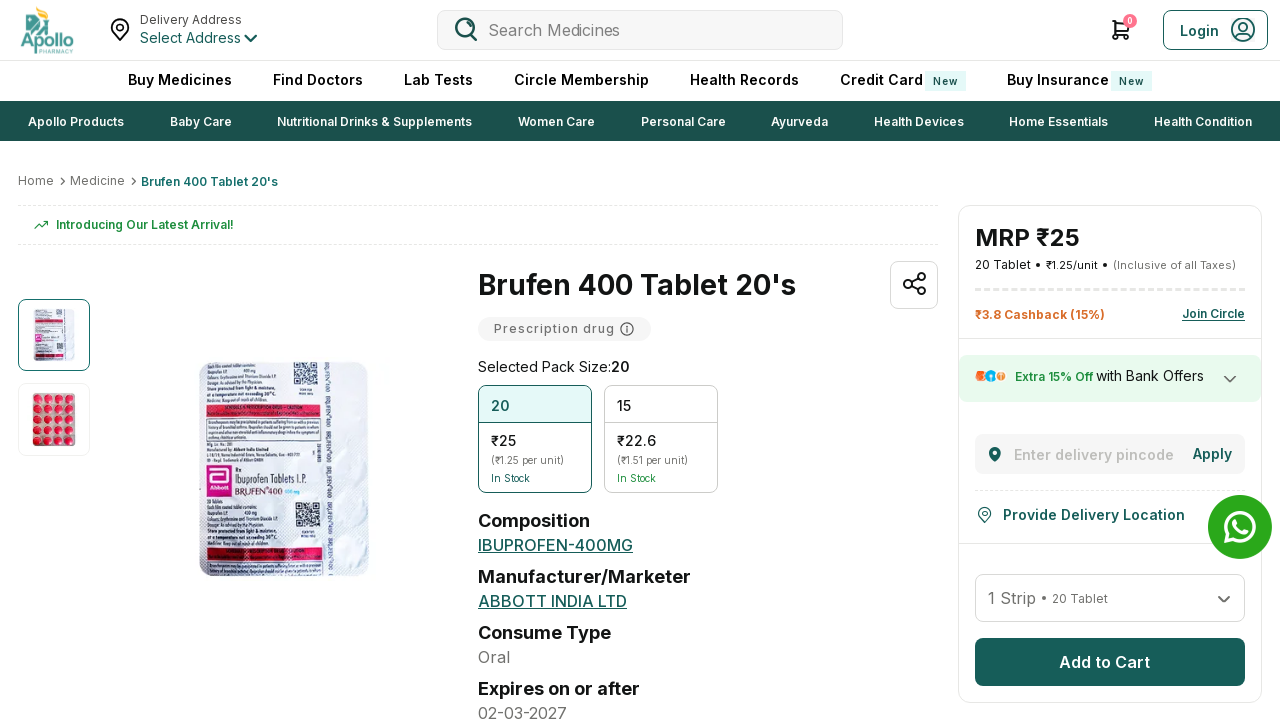